Tests Hacker News "newest" page by navigating through multiple pages of articles using the "More" link, collecting articles, and verifying they are sorted from newest to oldest.

Starting URL: https://news.ycombinator.com/newest

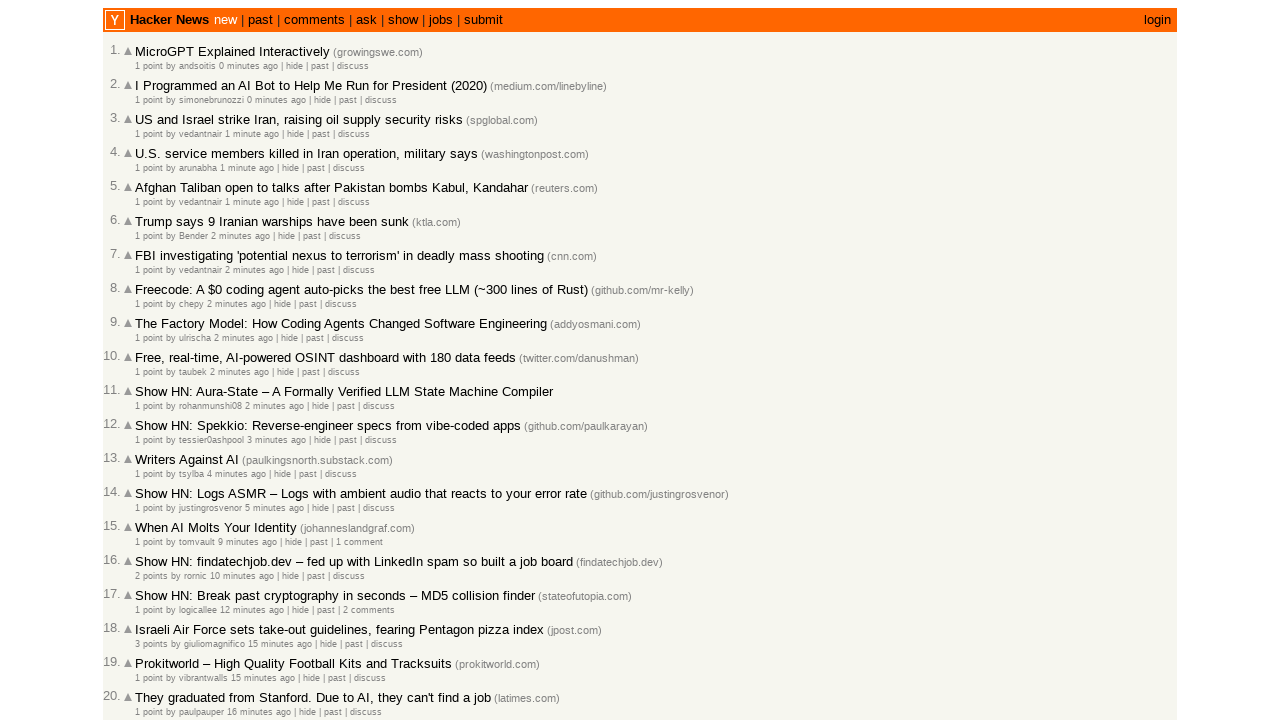

Waited for articles to load on initial Hacker News newest page
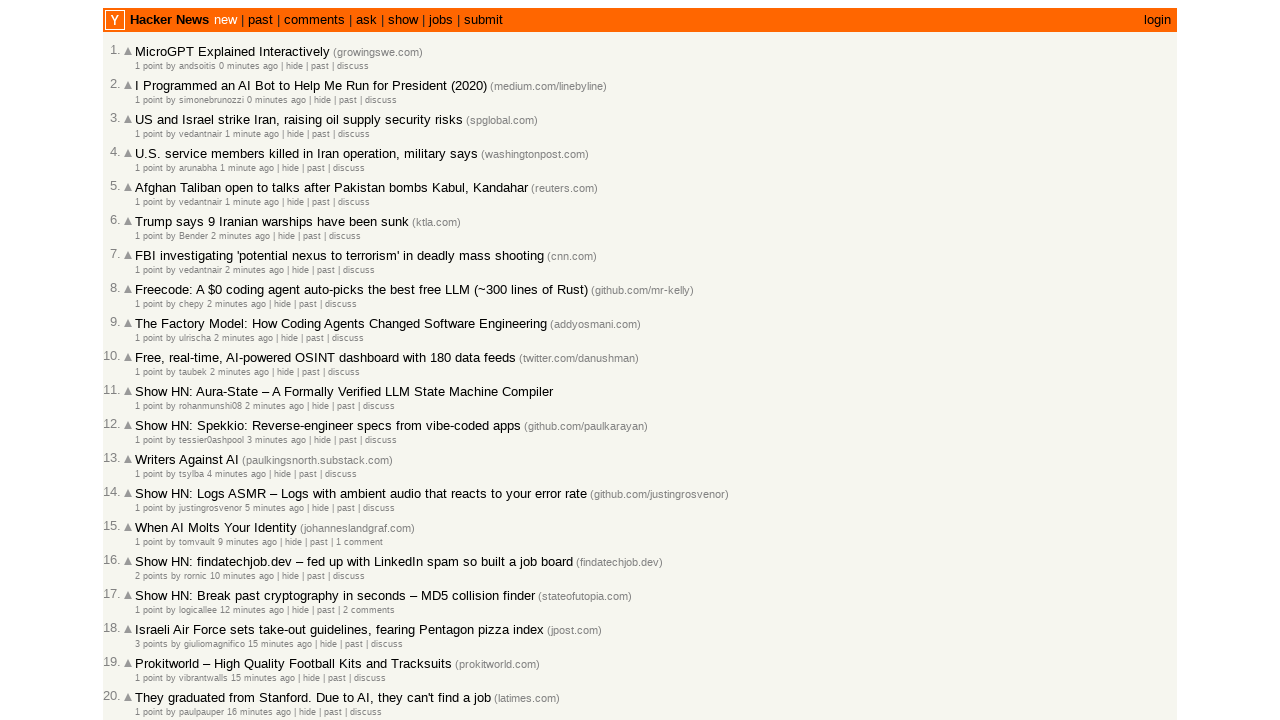

Clicked 'More' link to load additional articles at (149, 616) on .morelink
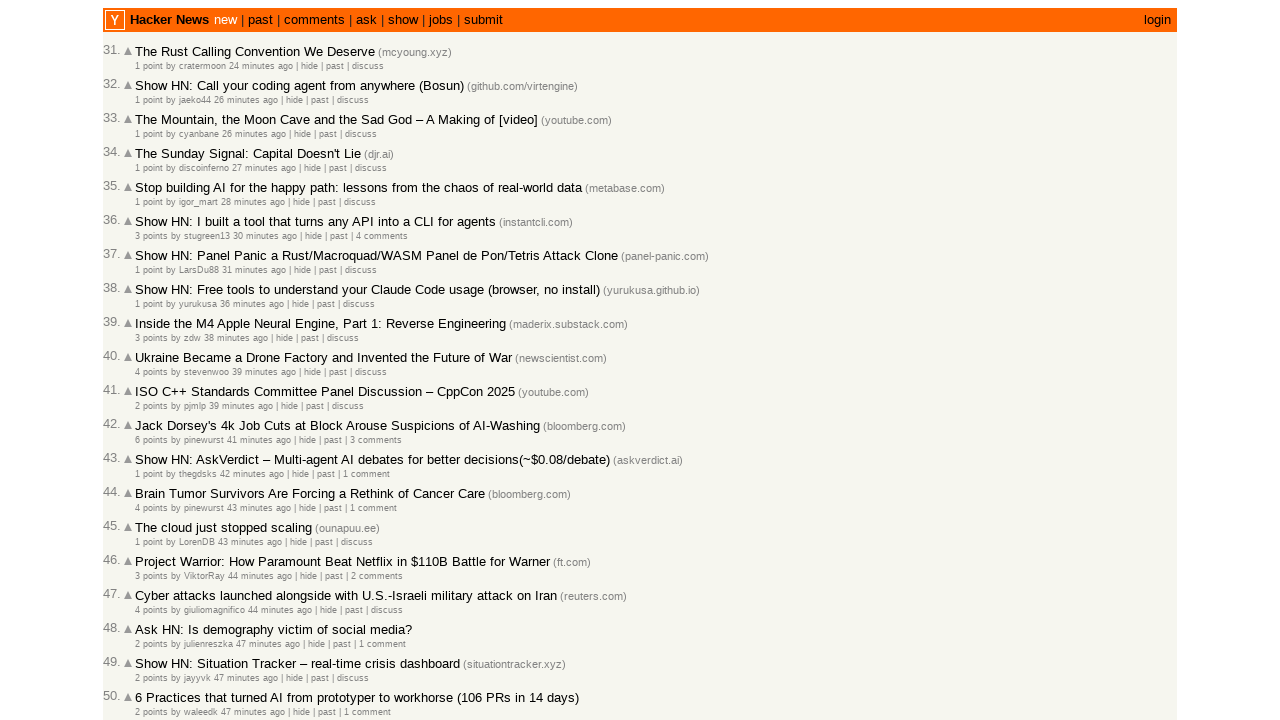

Waited for network to become idle after loading more articles
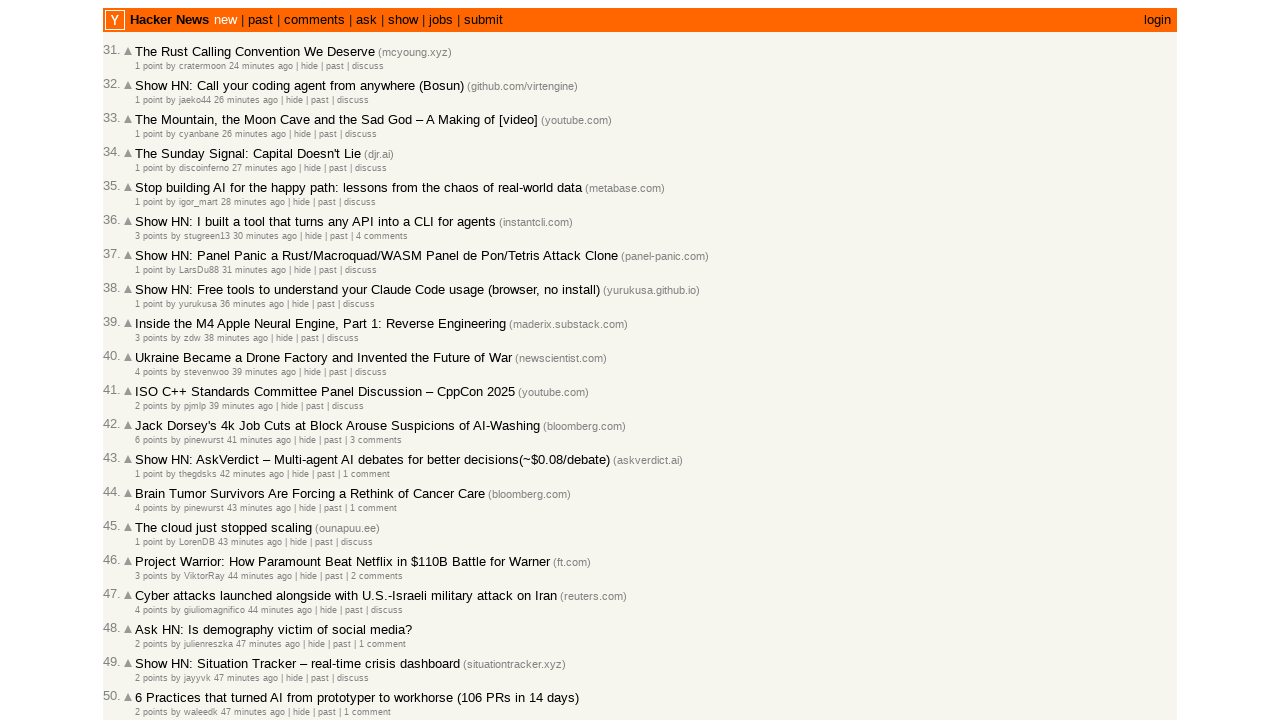

Verified additional articles loaded on the page
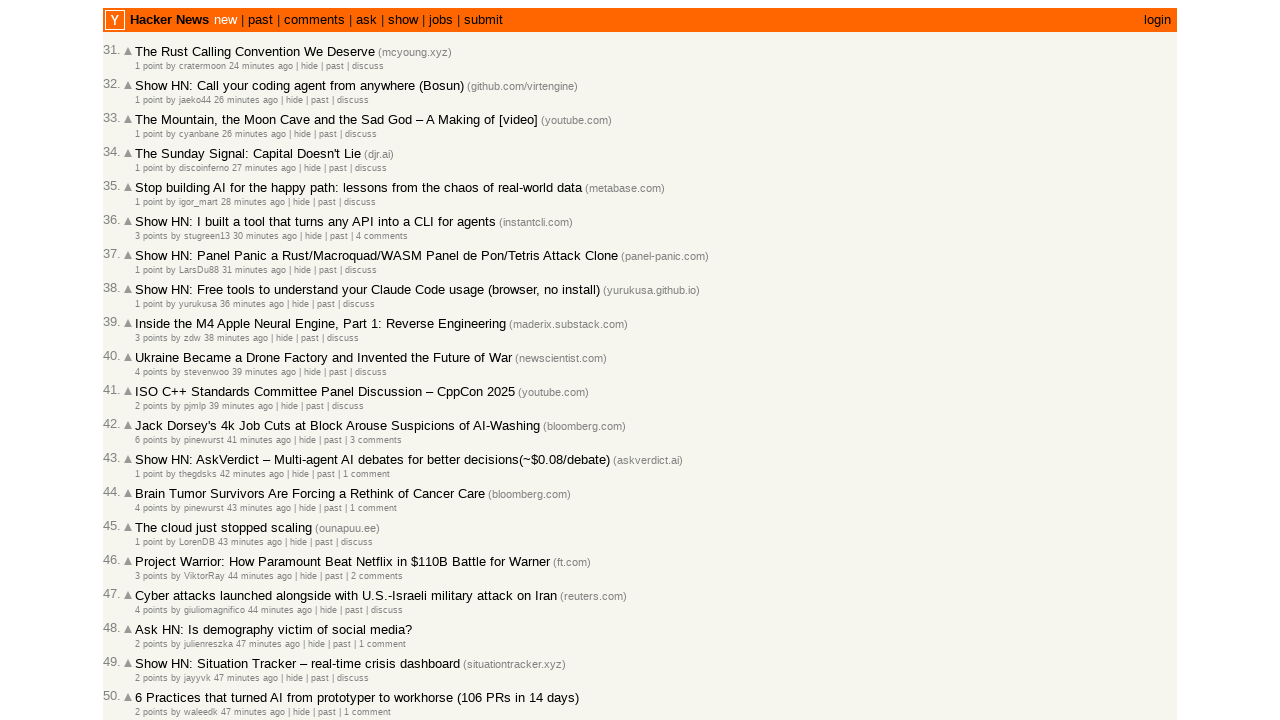

Clicked 'More' link to load additional articles at (149, 616) on .morelink
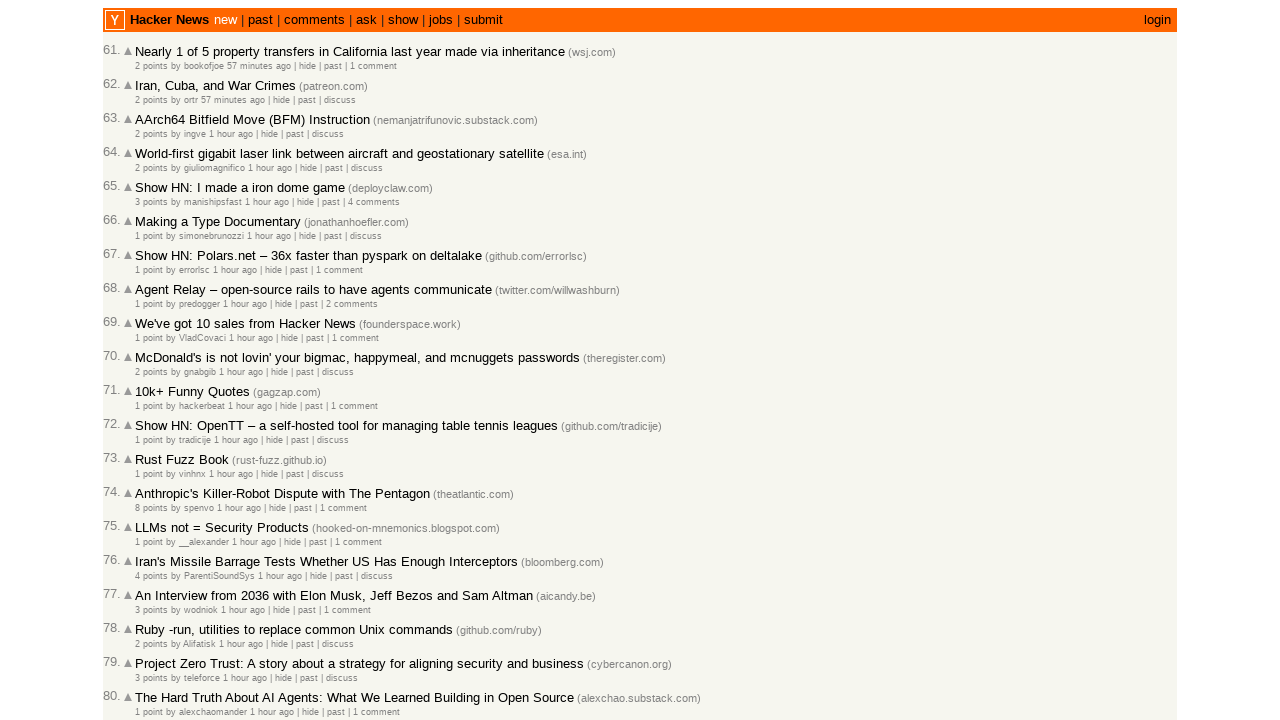

Waited for network to become idle after loading more articles
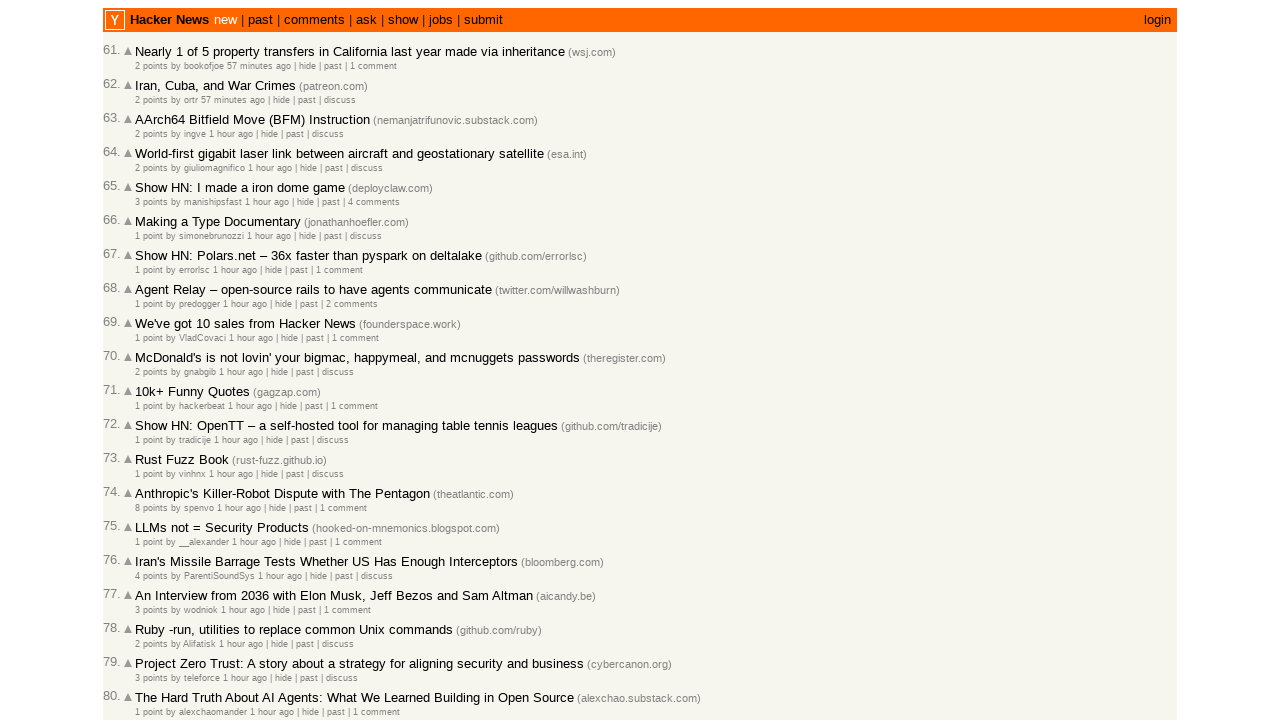

Verified additional articles loaded on the page
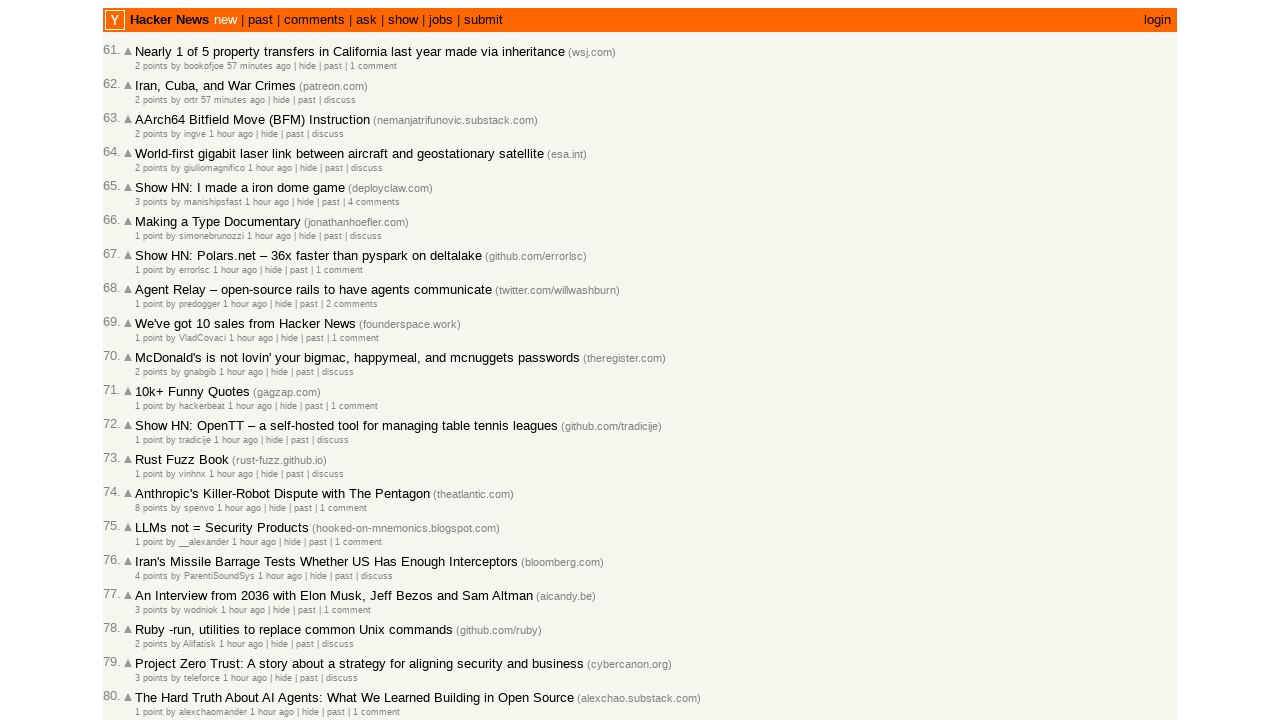

Clicked 'More' link to load additional articles at (149, 616) on .morelink
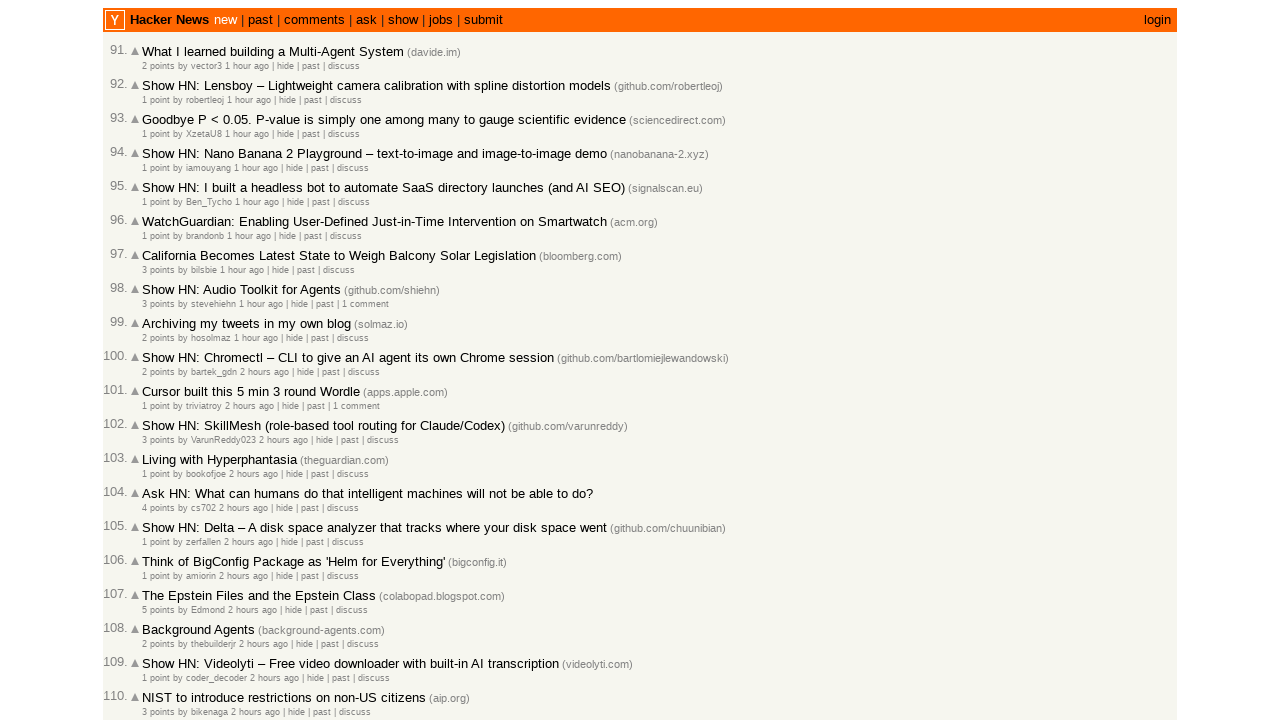

Waited for network to become idle after loading more articles
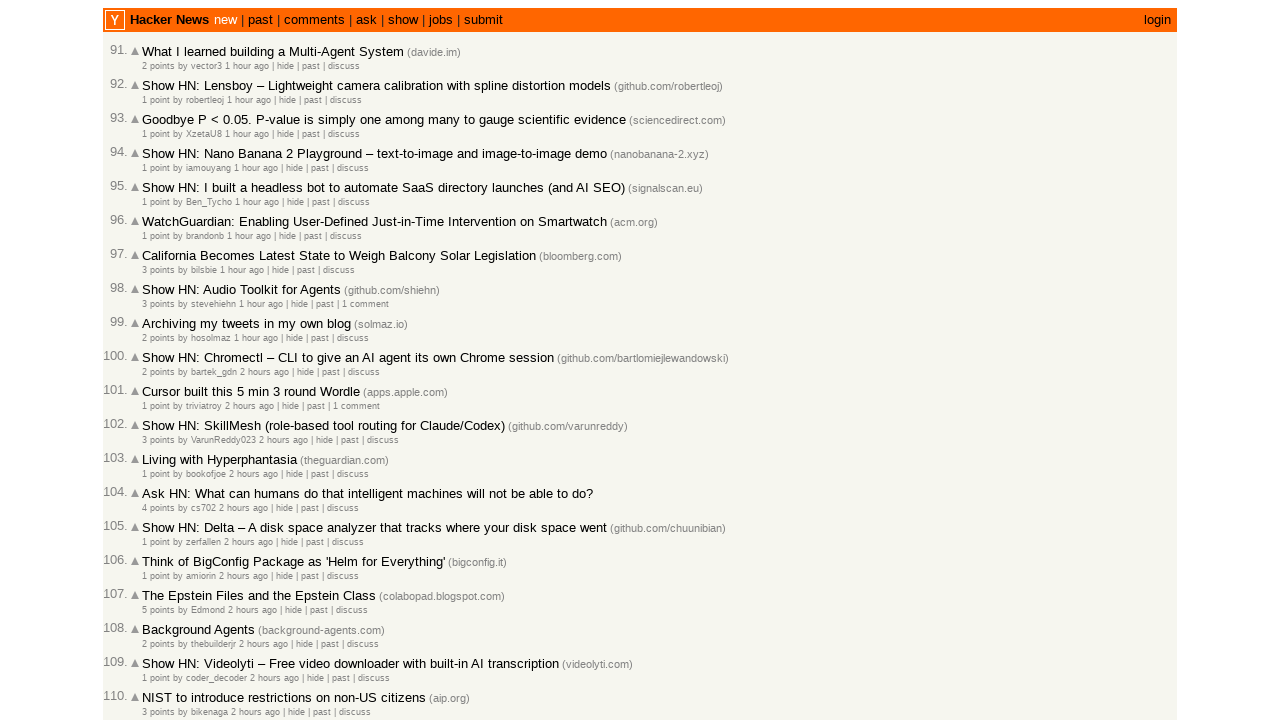

Verified additional articles loaded on the page
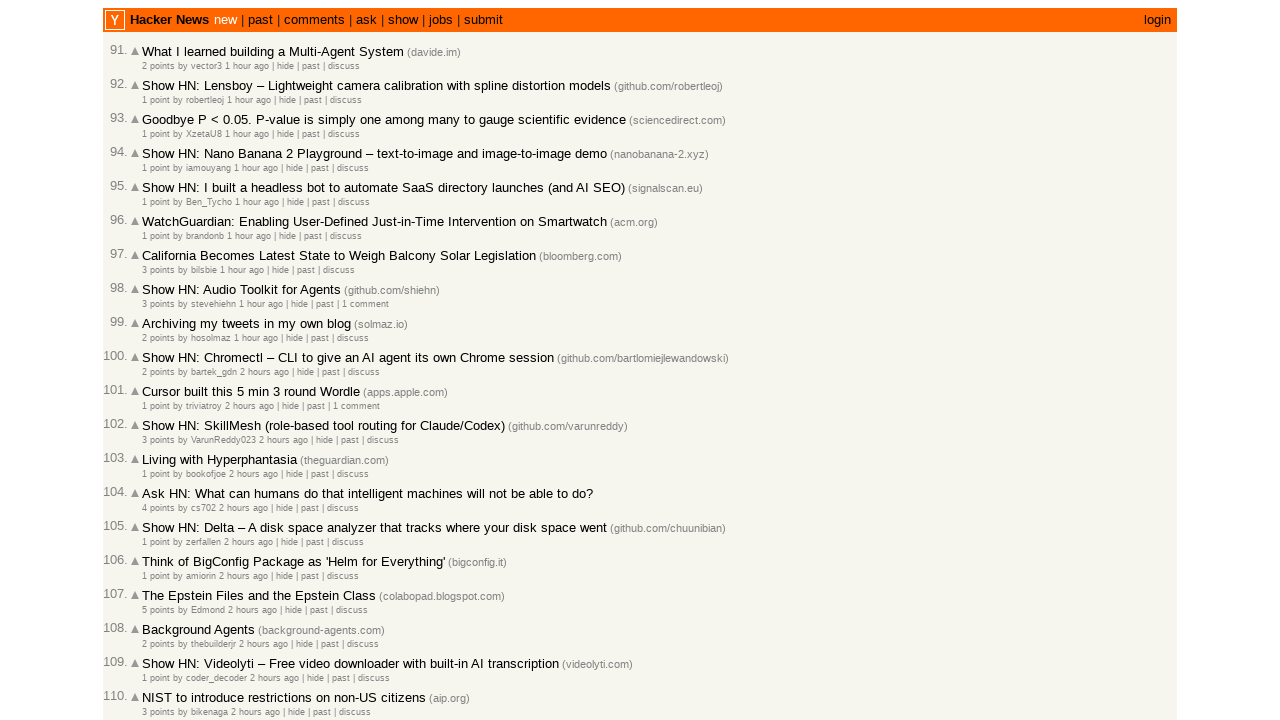

Clicked 'More' link to load additional articles at (156, 616) on .morelink
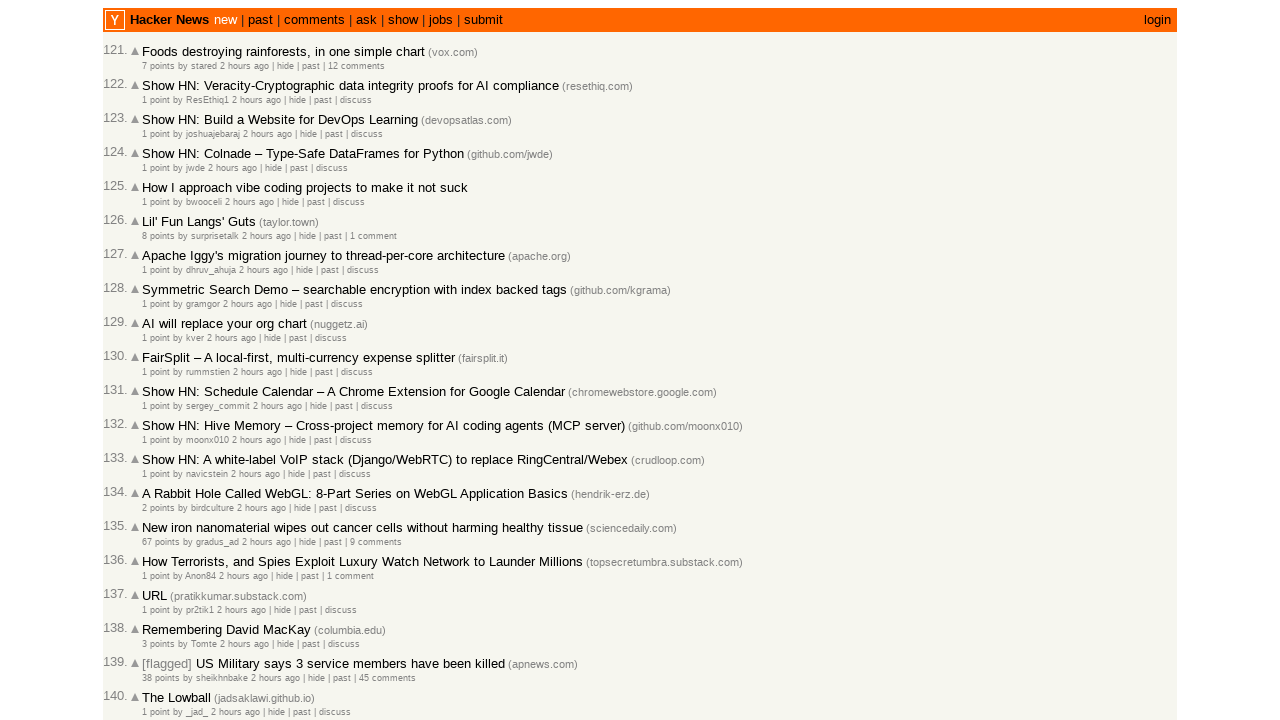

Waited for network to become idle after loading more articles
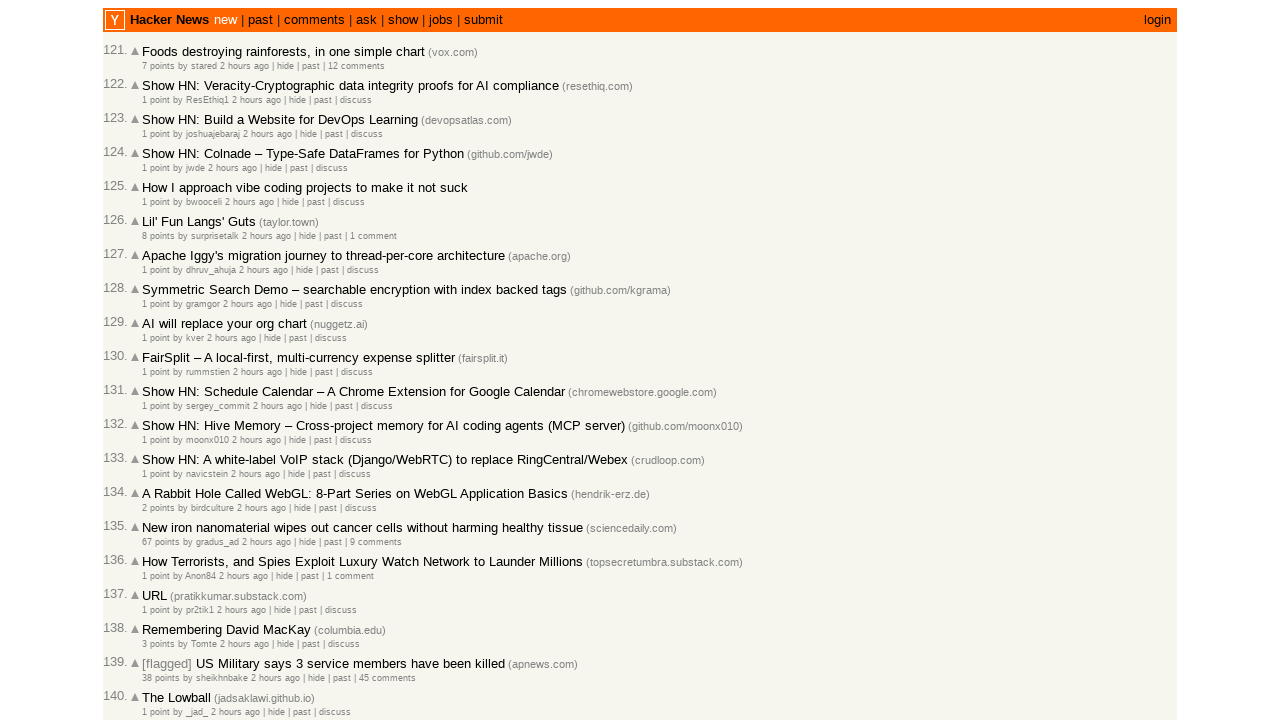

Verified additional articles loaded on the page
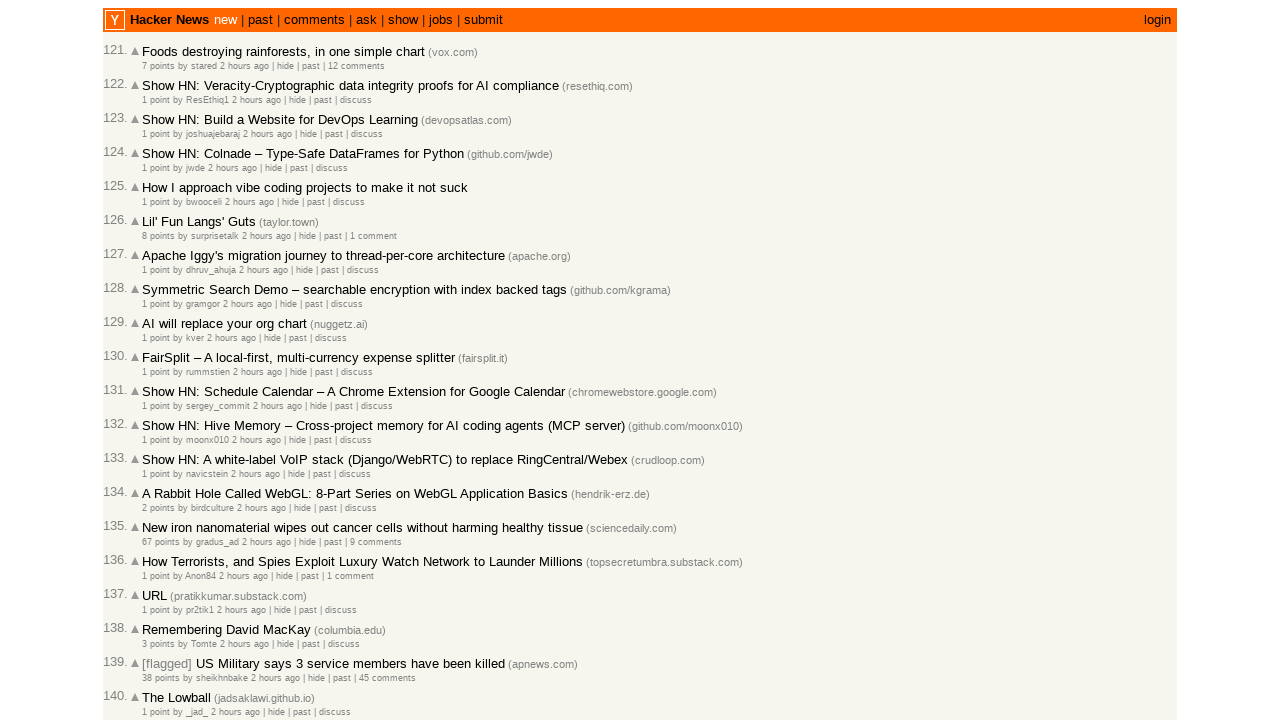

Final verification that articles are present on the page
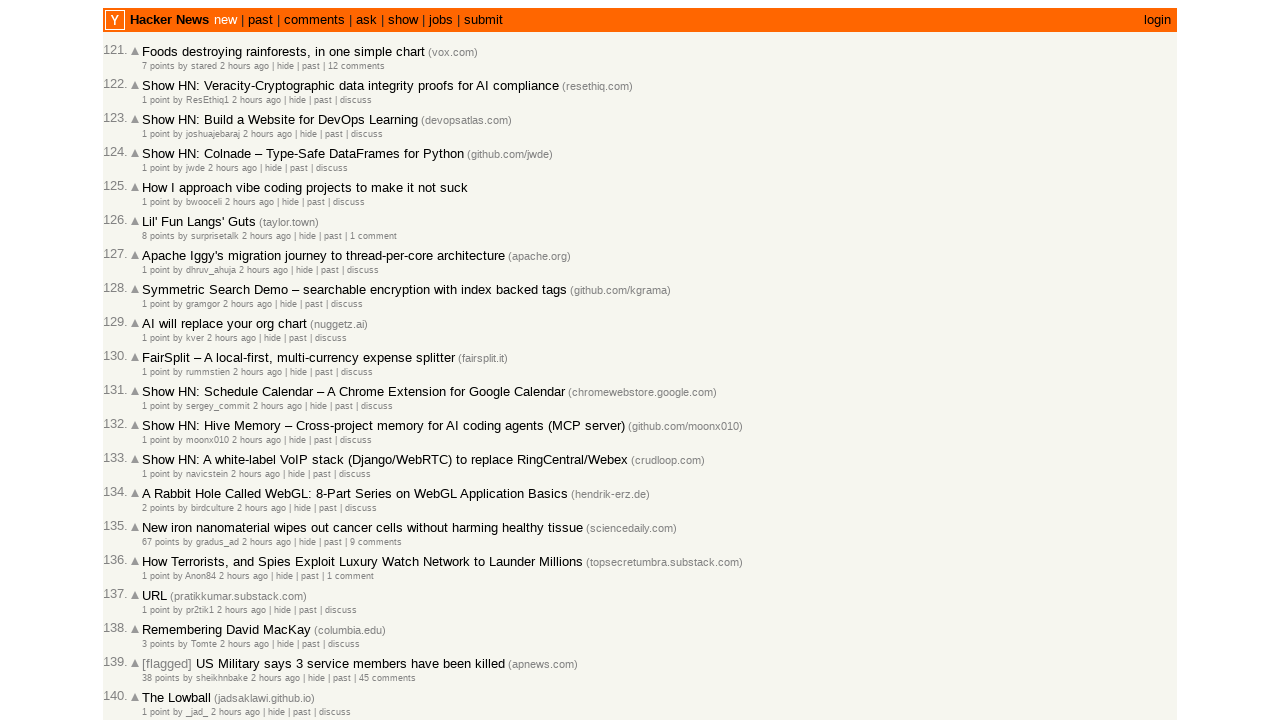

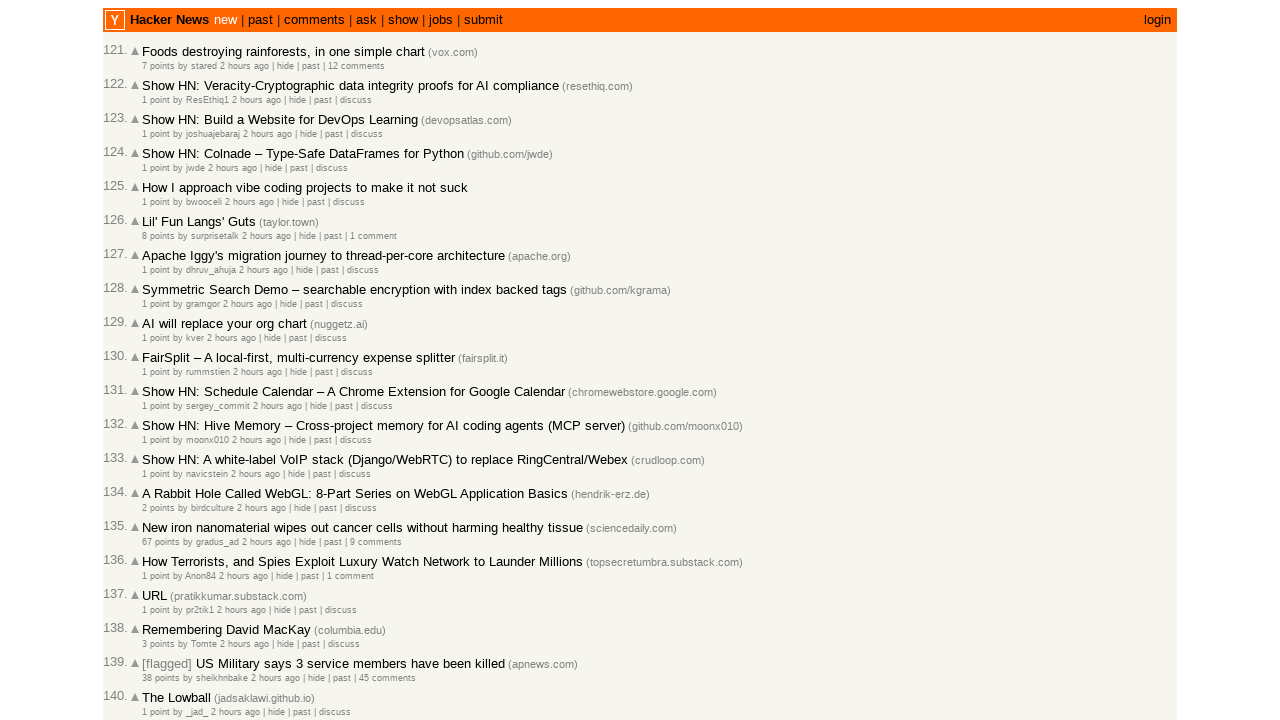